Tests the alert button functionality by clicking the button, verifying the alert text, and accepting the alert

Starting URL: https://demoqa.com/alerts

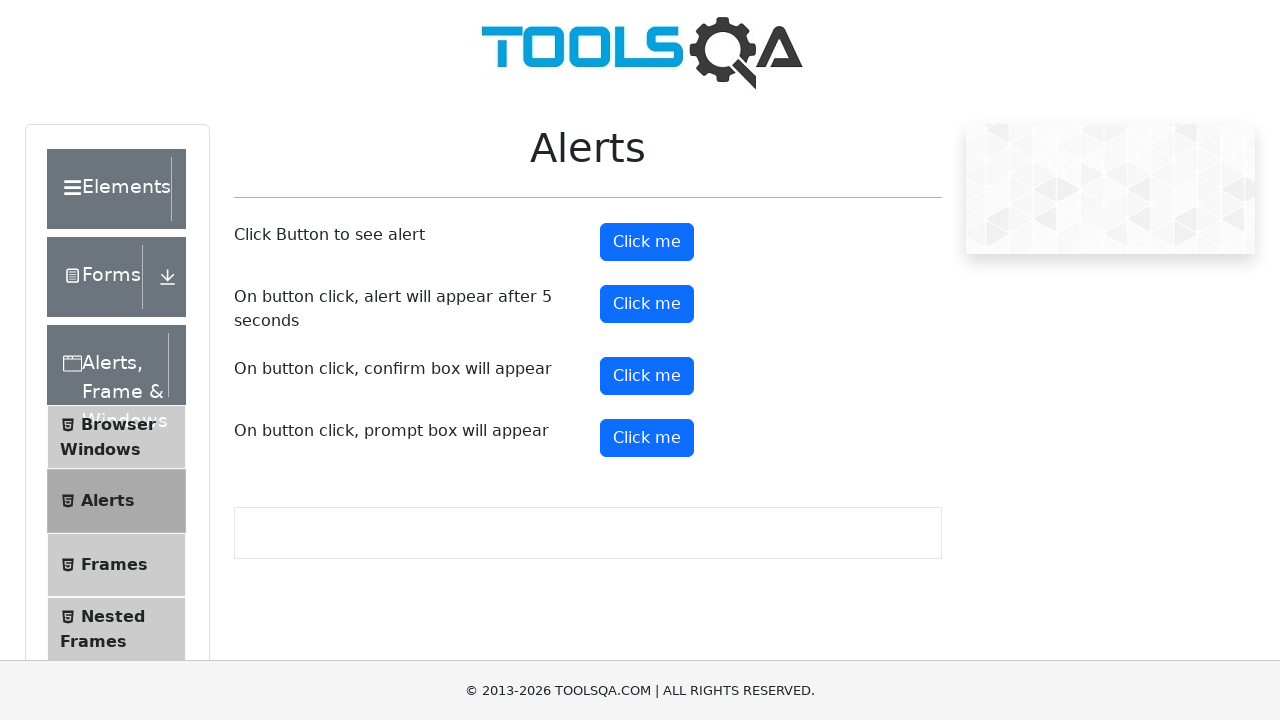

Navigated to https://demoqa.com/alerts
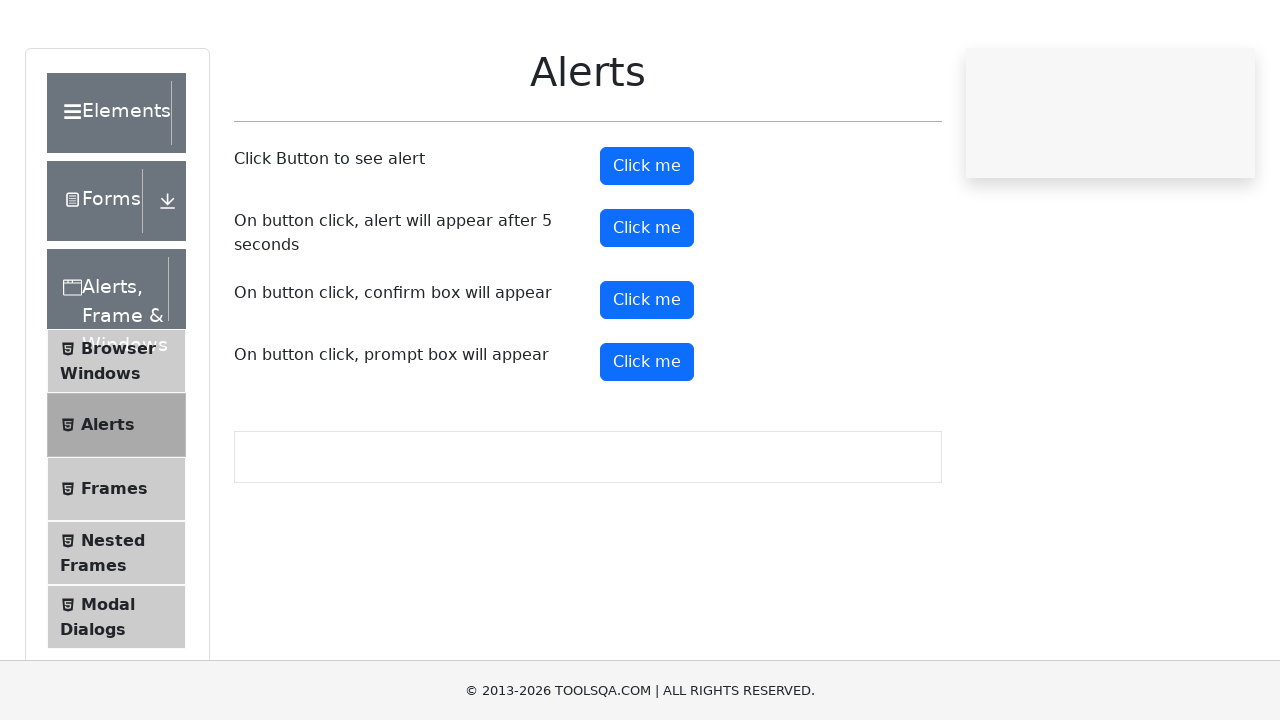

Clicked the alert button at (647, 242) on #alertButton
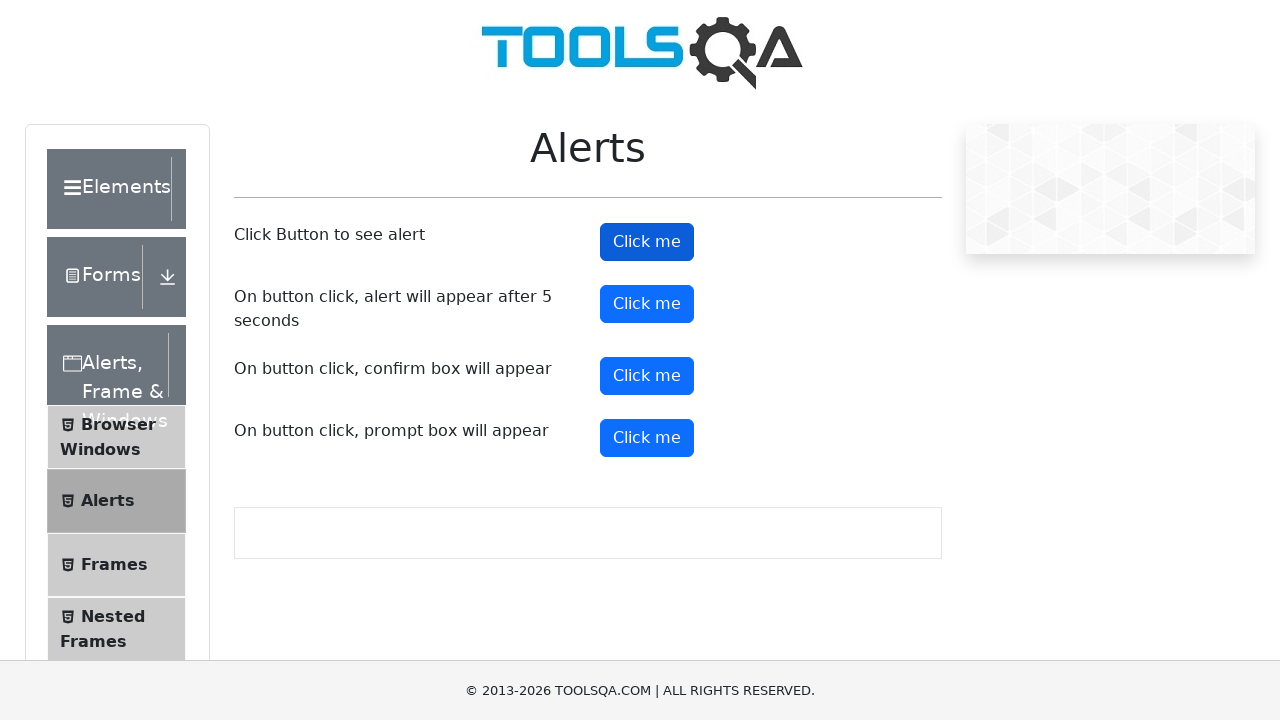

Set up dialog handler to accept alerts
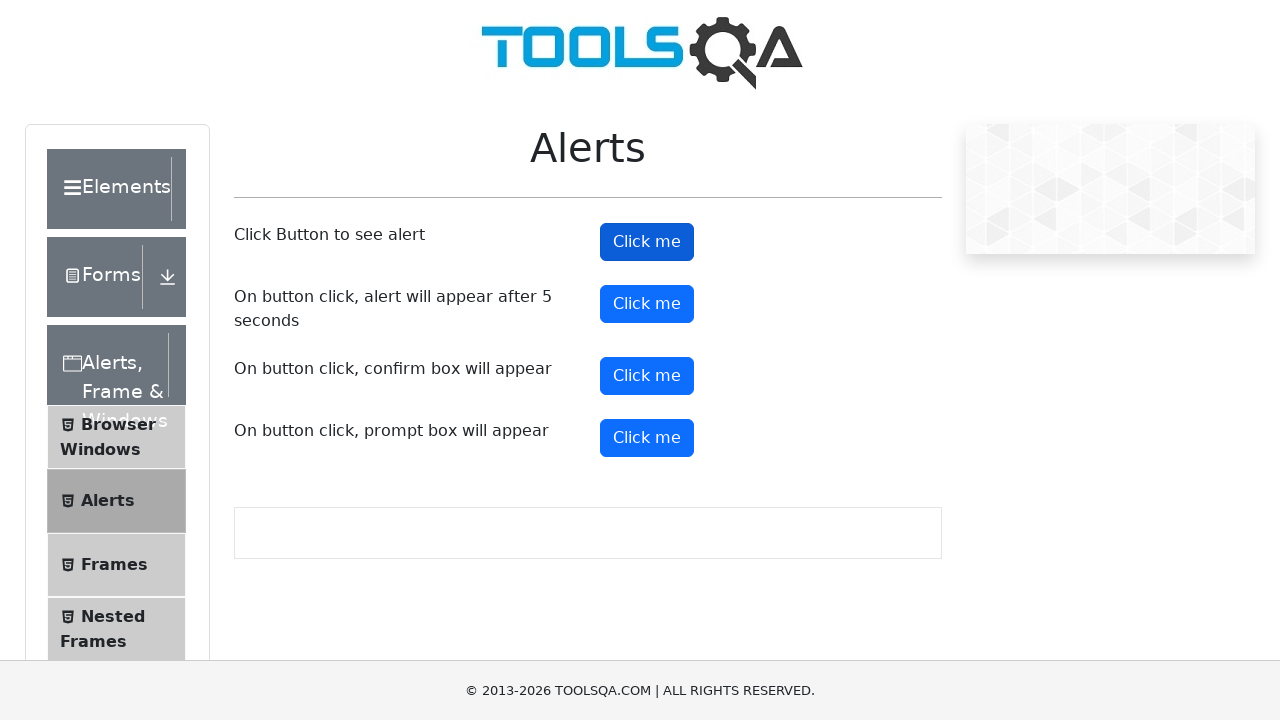

Waited 500ms for alert to appear and be accepted
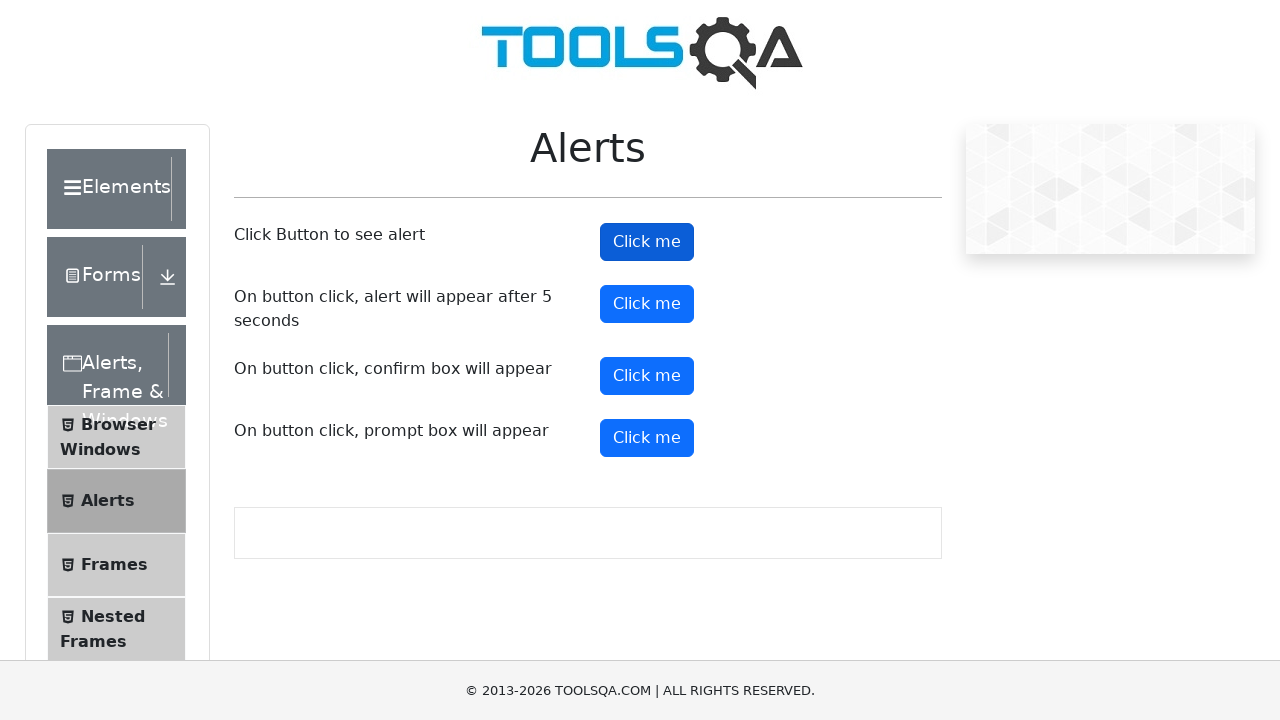

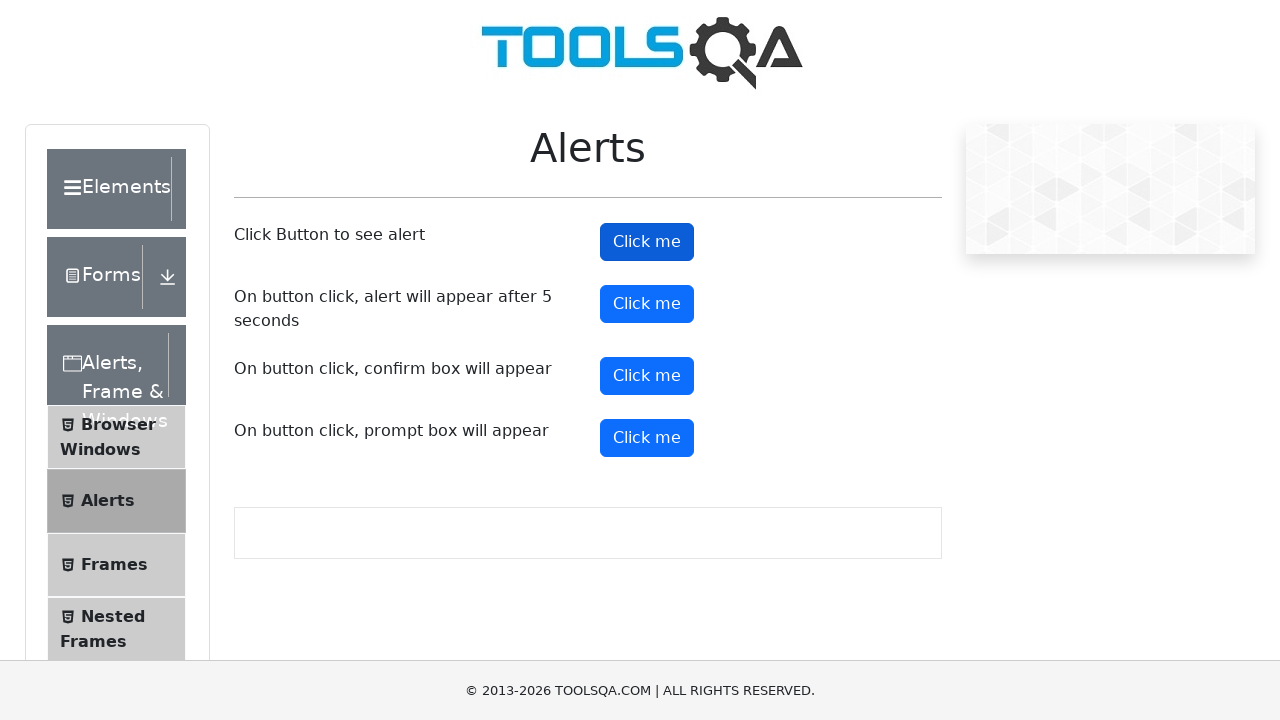